Tests dynamic content loading by clicking a Start button and verifying that "Hello World!" text becomes visible after loading completes.

Starting URL: https://the-internet.herokuapp.com/dynamic_loading/2

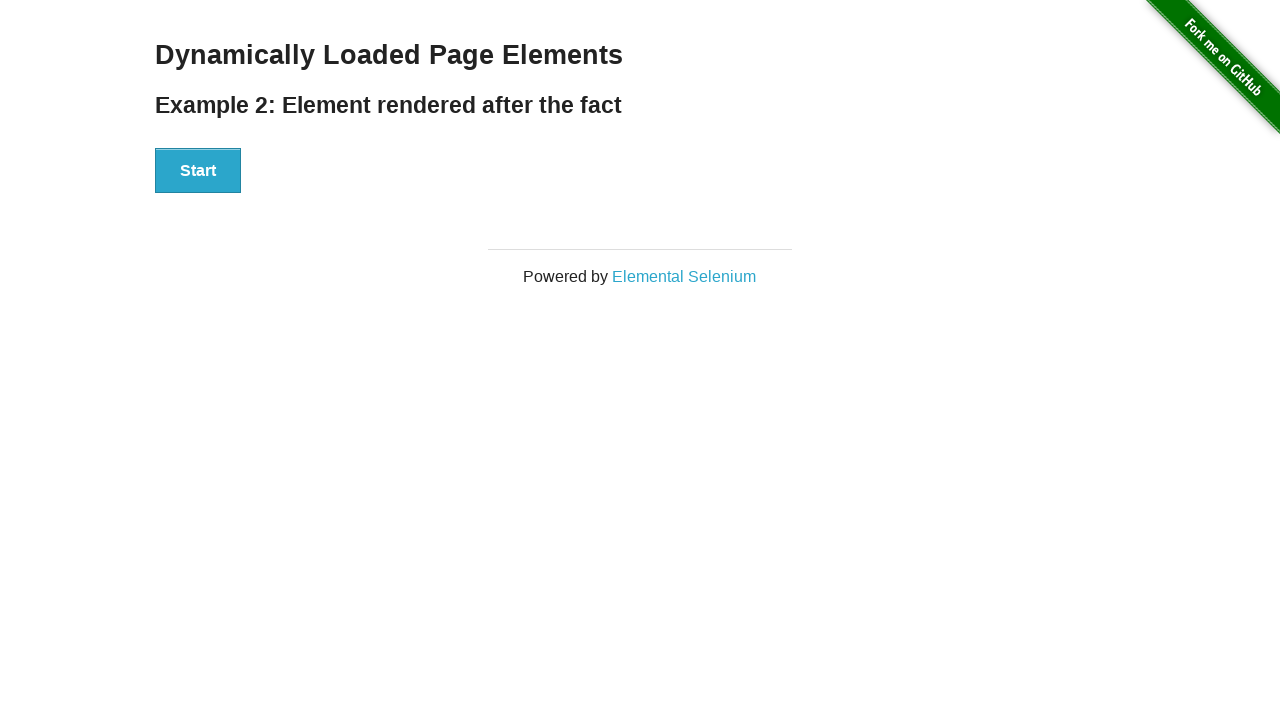

Clicked the Start button to initiate dynamic content loading at (198, 171) on xpath=//button[text()='Start']
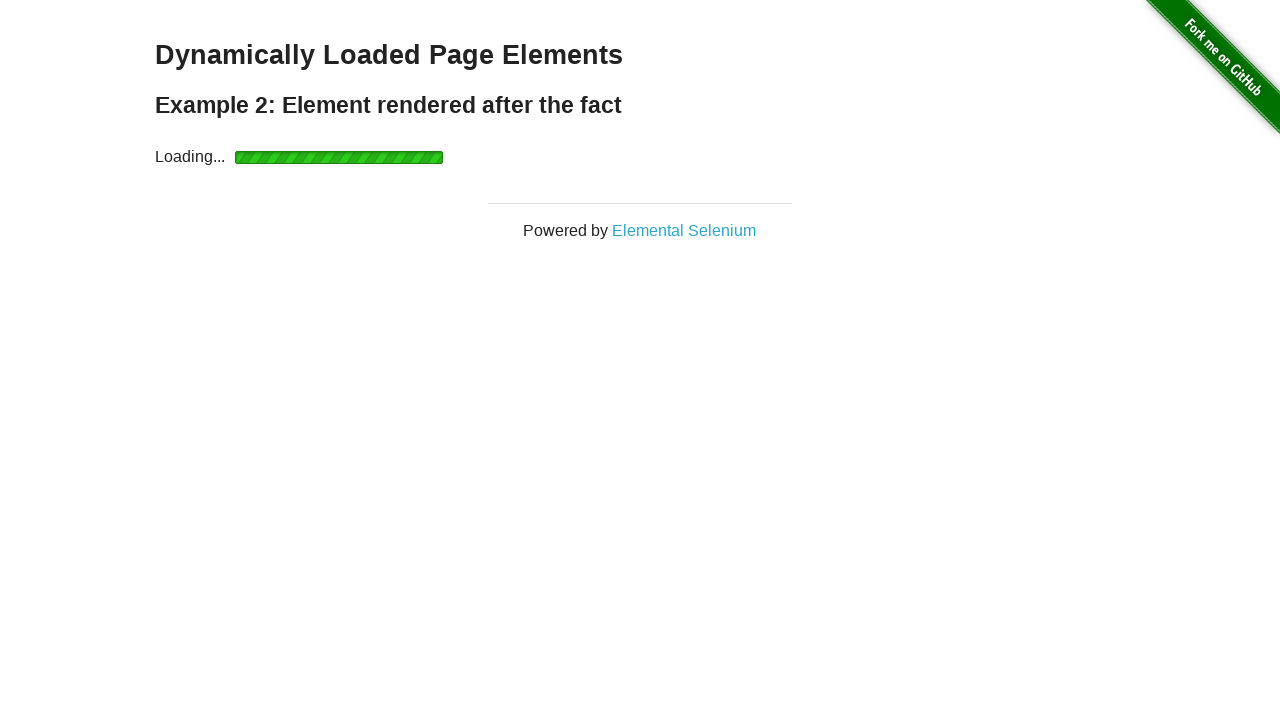

Verified that 'Hello World!' text is now visible after loading completes
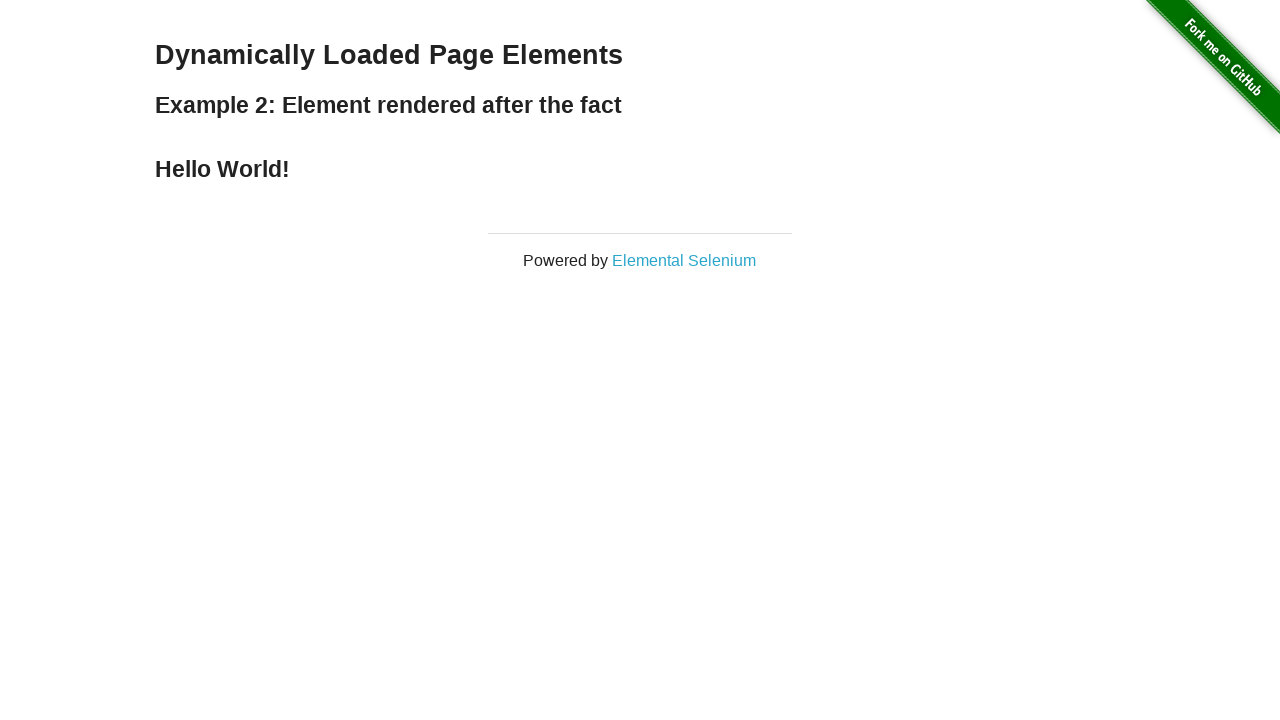

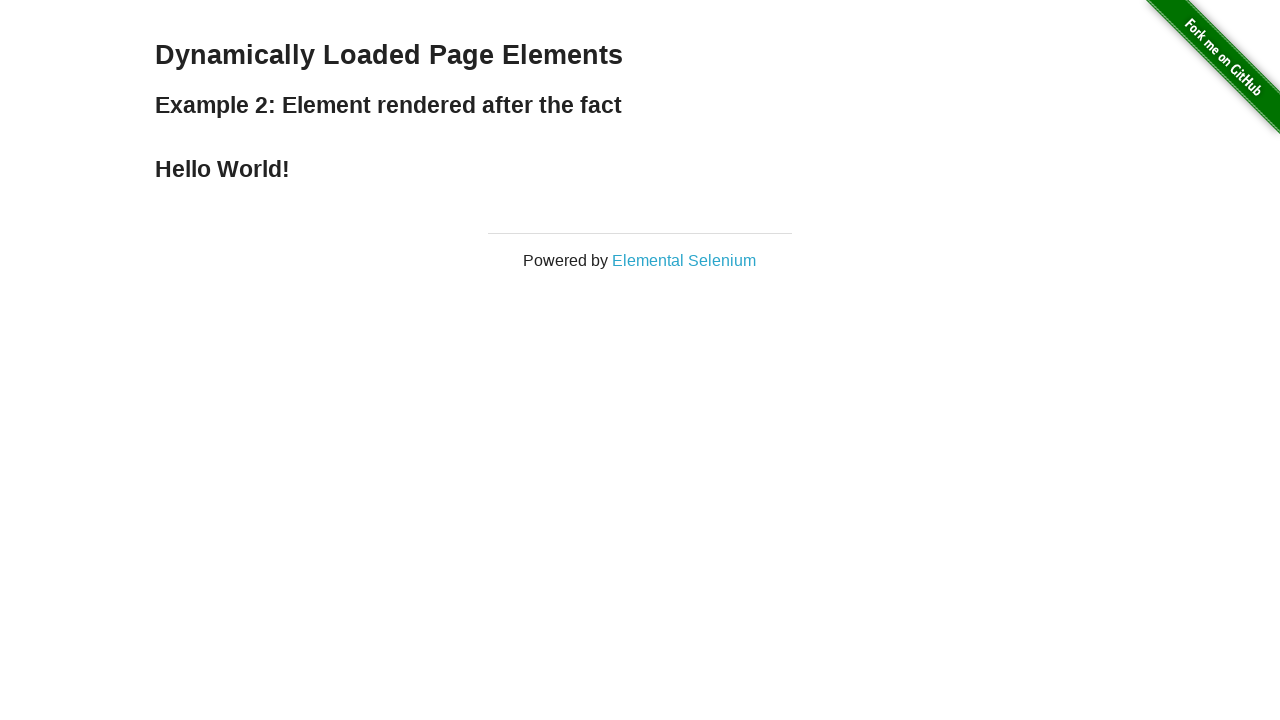